Tests the text box form functionality by entering a full name, clicking submit, and verifying the output displays the entered name correctly

Starting URL: https://demoqa.com/text-box

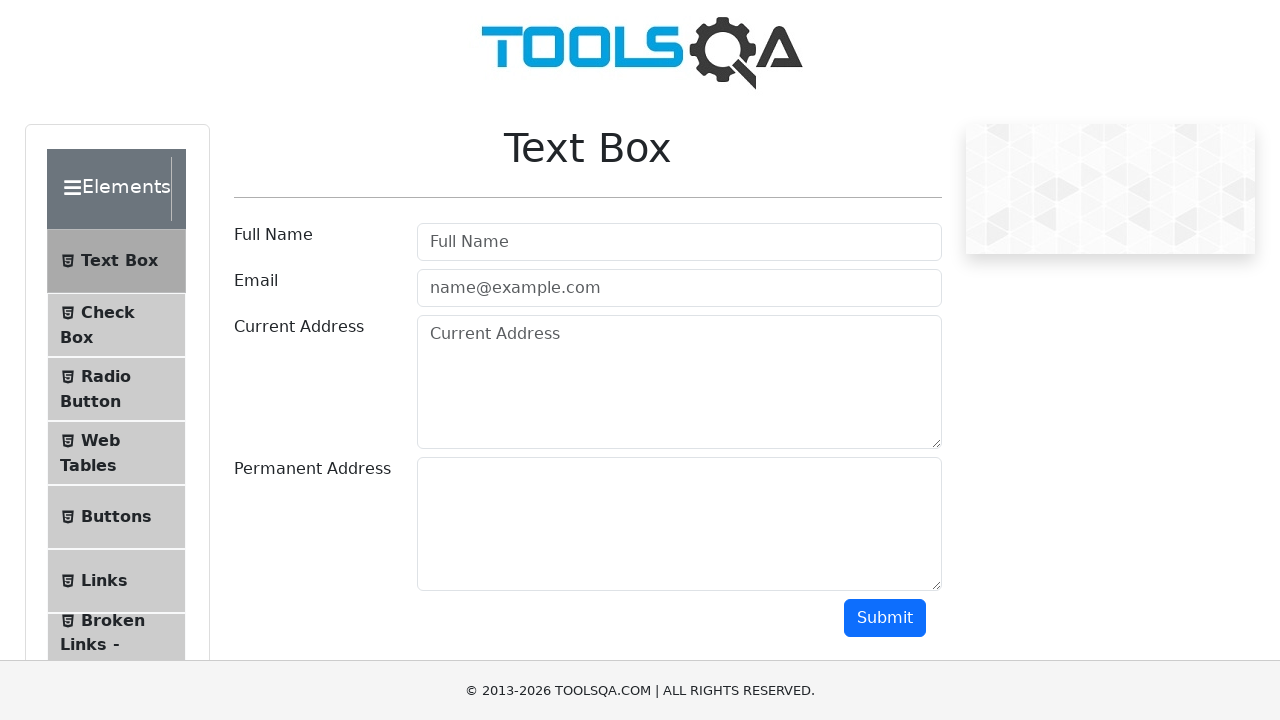

Filled full name input box with 'Olena Name' on #userName
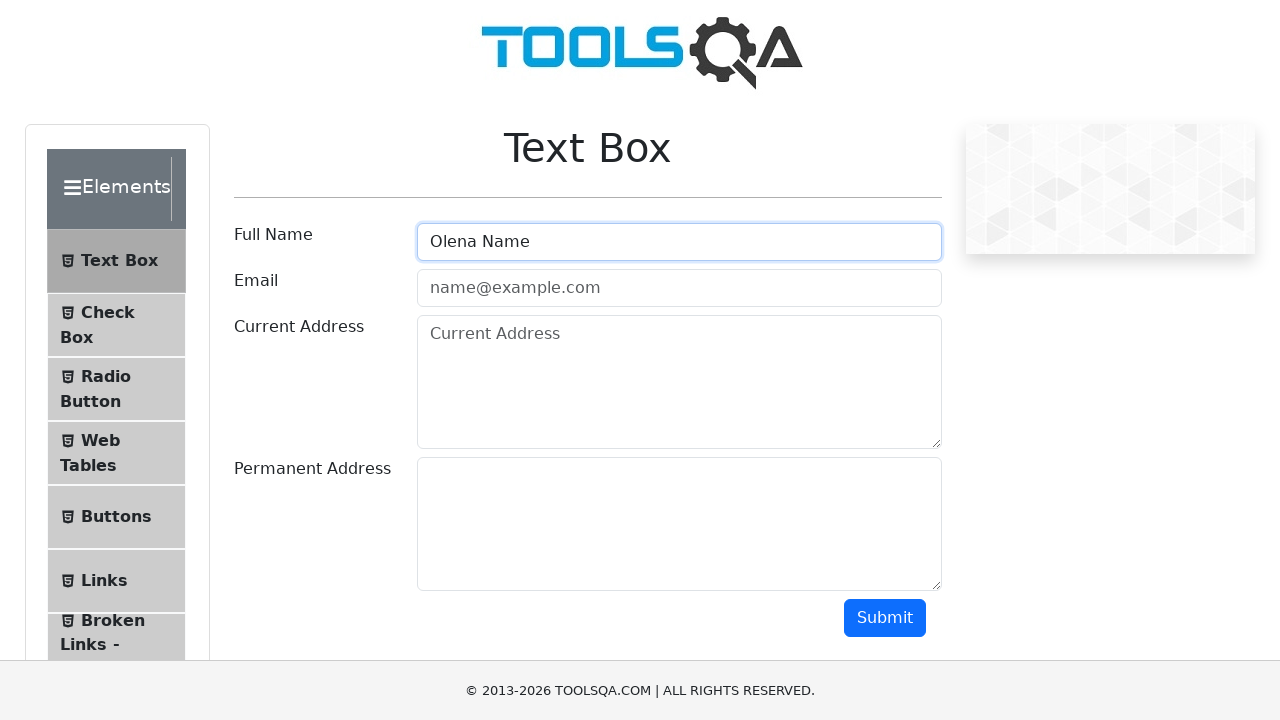

Clicked submit button at (885, 618) on button#submit
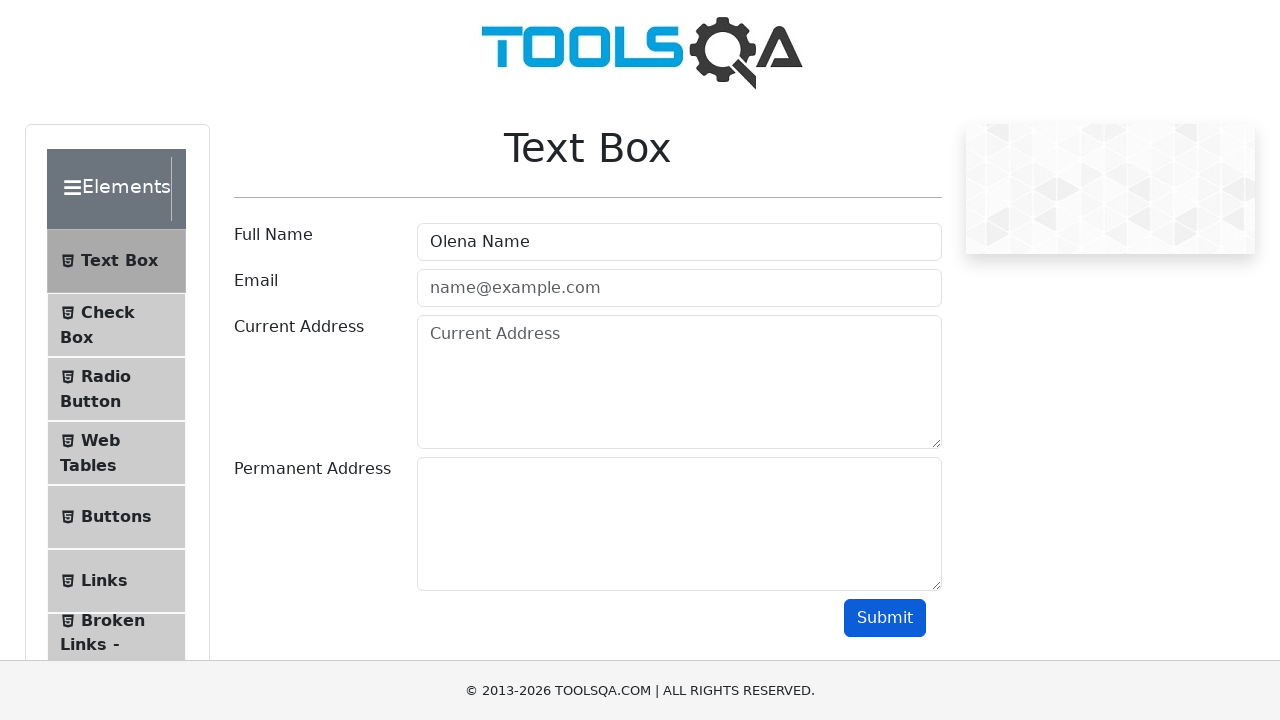

Output box with entered name loaded and is visible
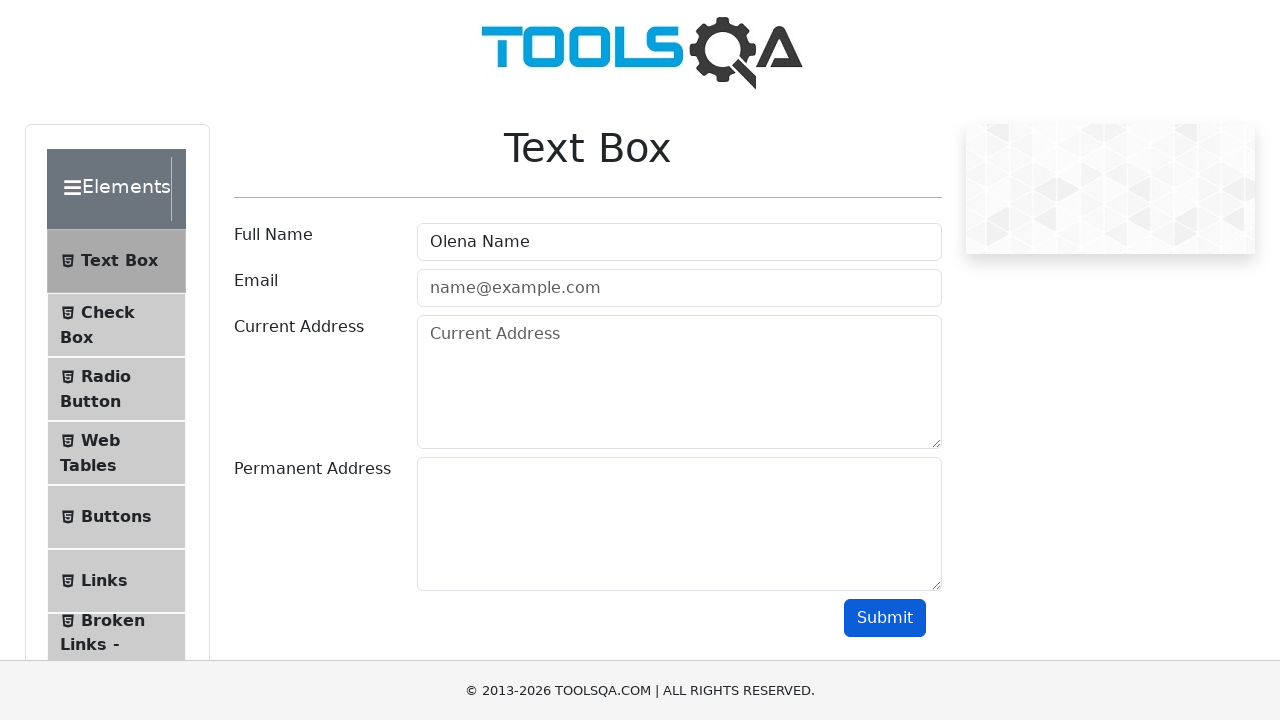

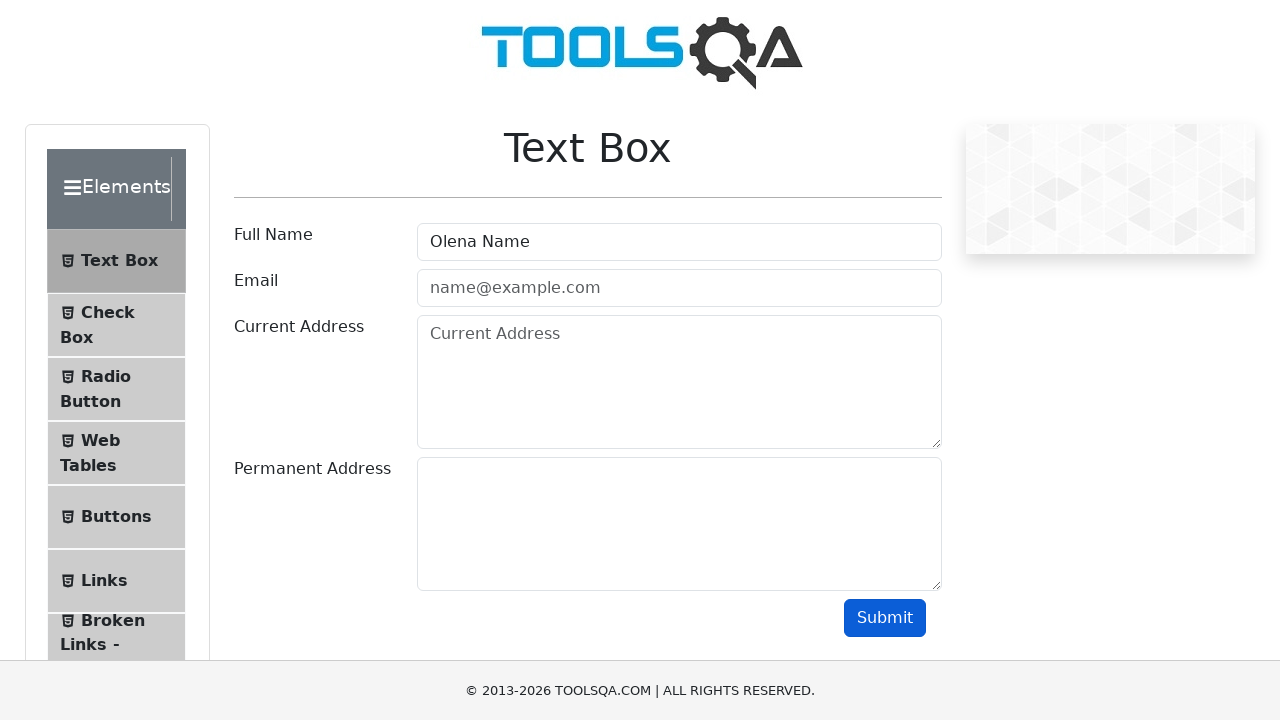